Navigates to a NEAR account's transaction page on stats.gallery and filters transactions by selecting 'Transfer' from a dropdown menu

Starting URL: https://stats.gallery/mainnet/1999.near/transactions?t=all

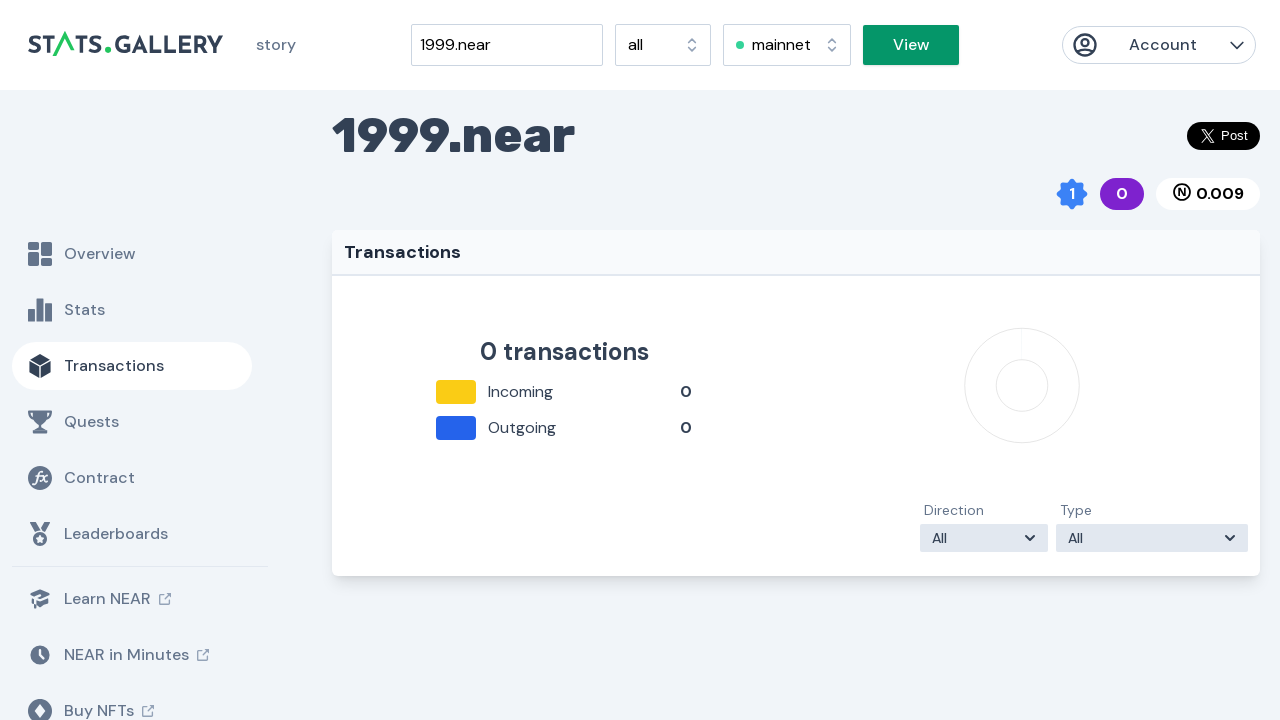

Clicked on the type filter dropdown button at (1152, 526) on #headlessui-listbox-button-9
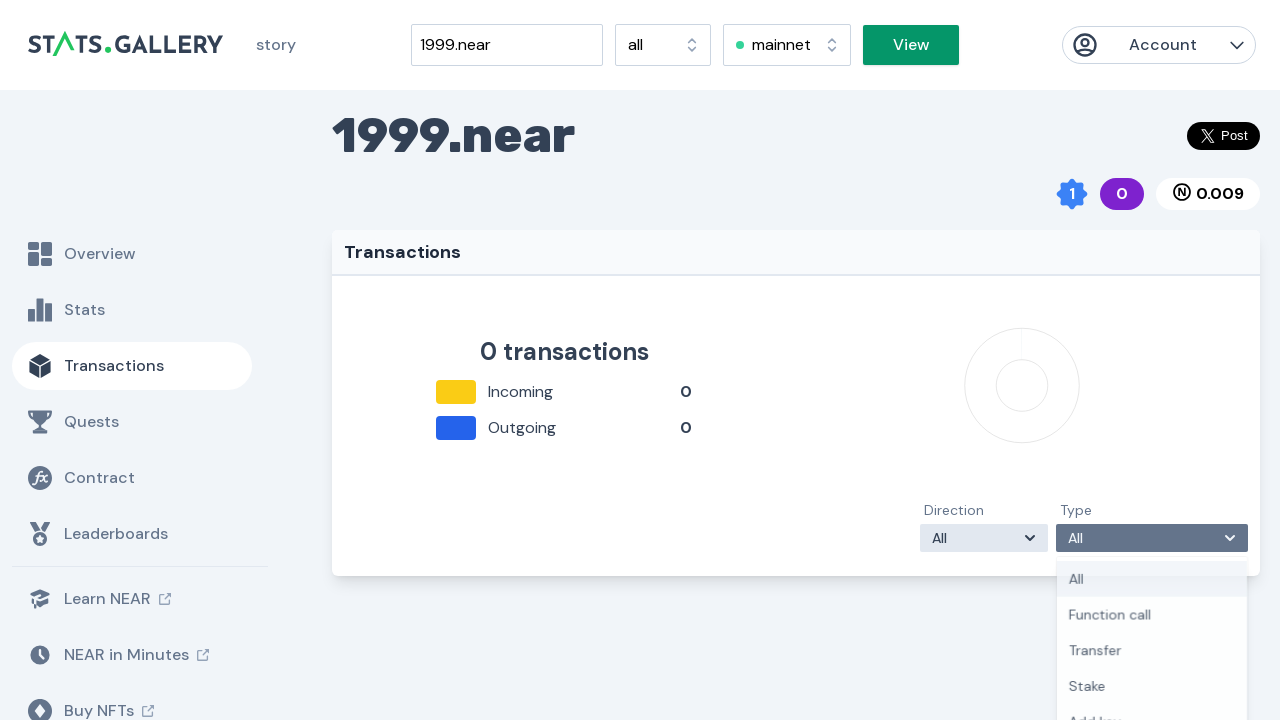

Waited for dropdown menu to appear
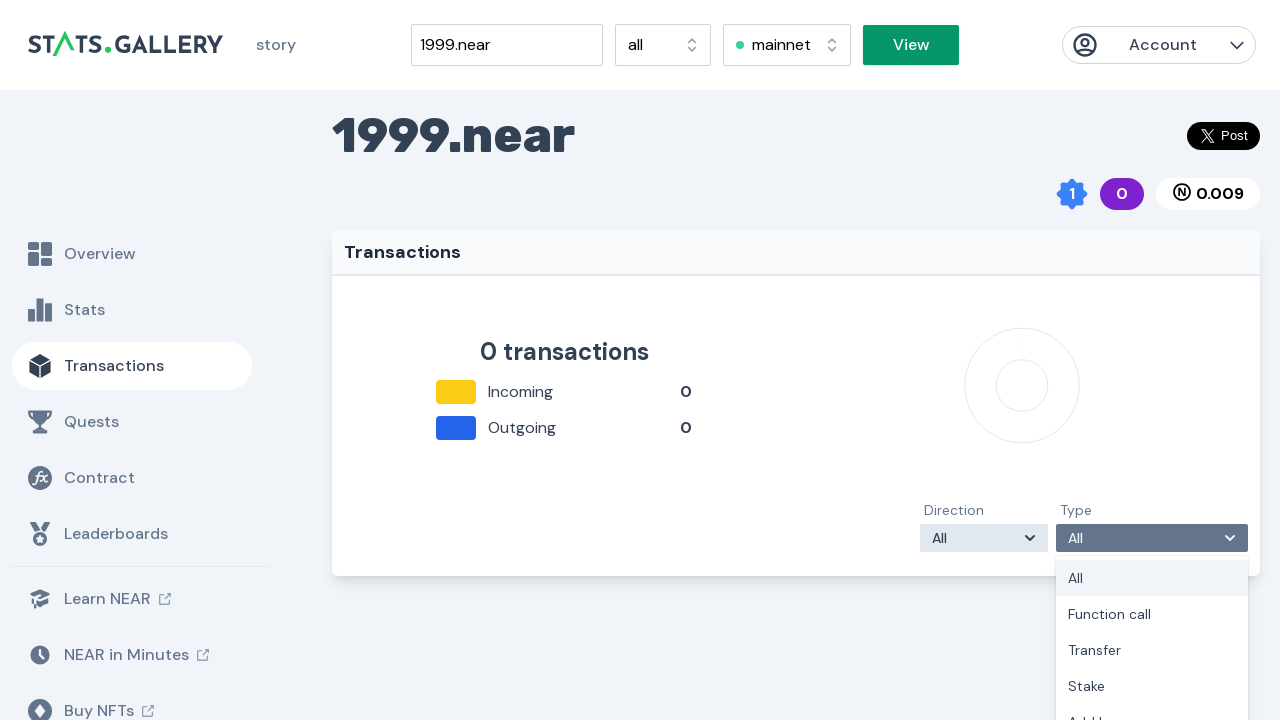

Selected 'Transfer' option from dropdown menu to filter transactions at (1152, 650) on xpath=//*[text()='Transfer']
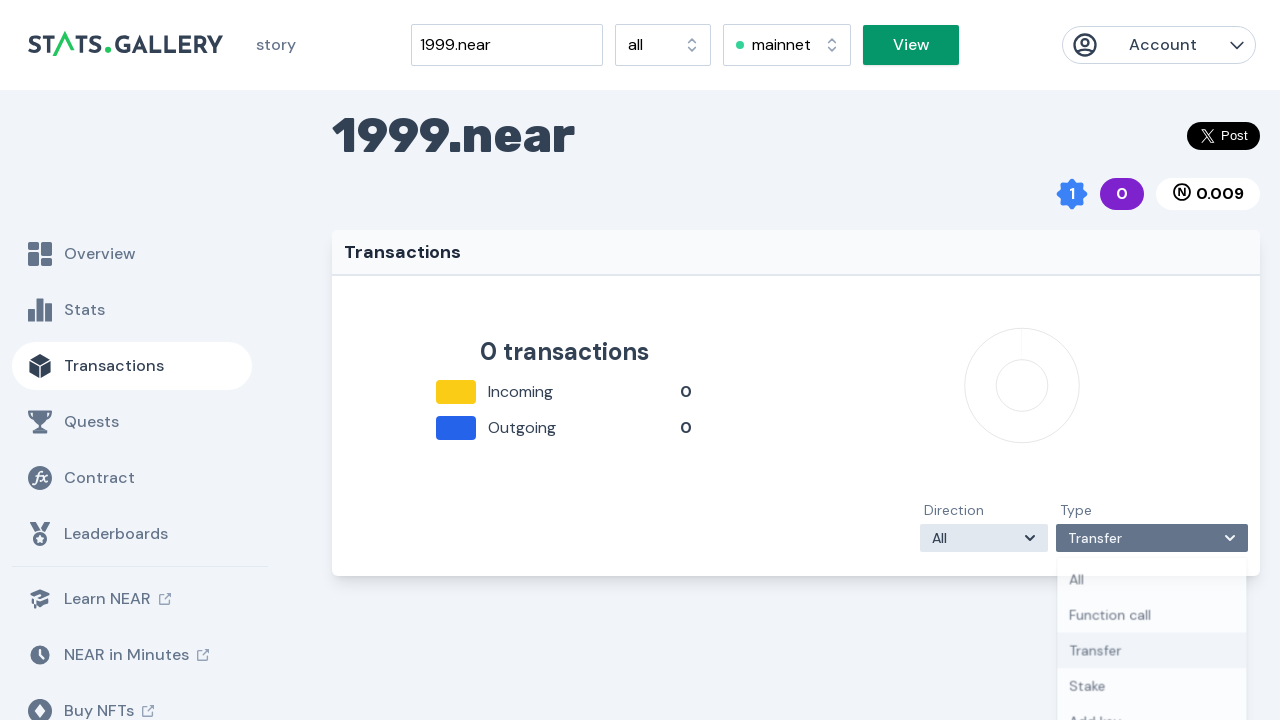

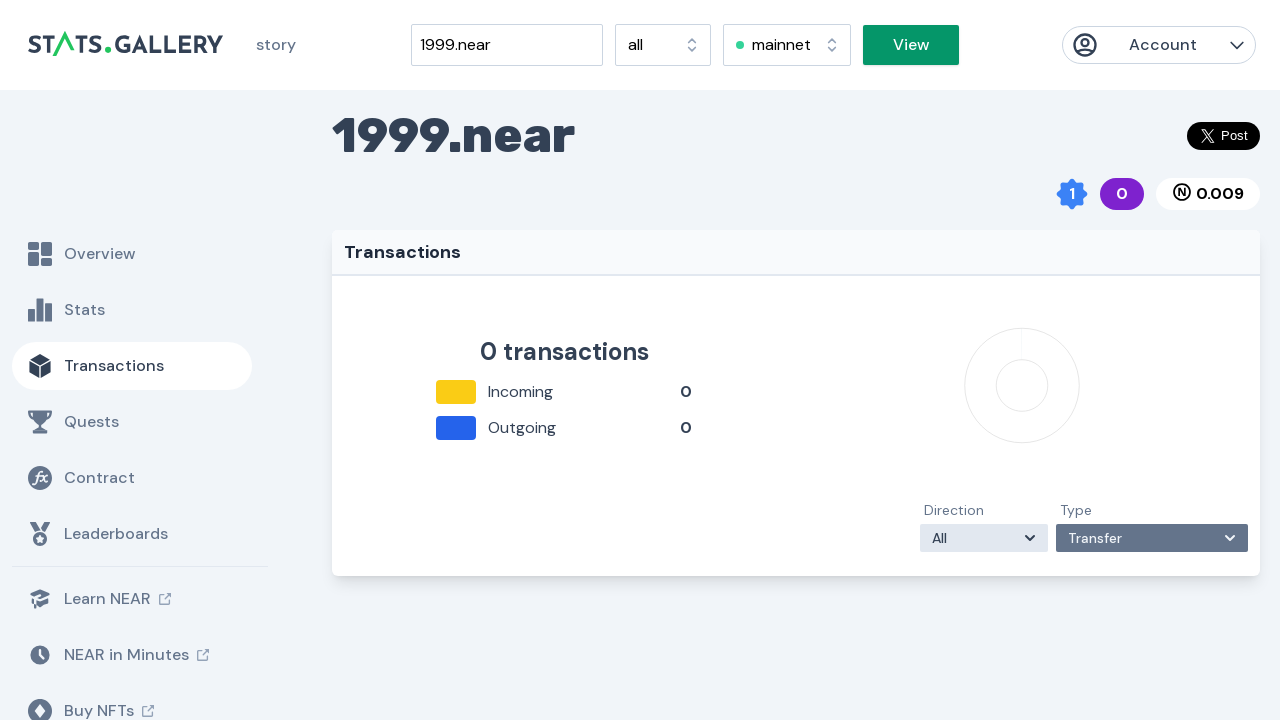